Navigates to the Overall Rating page, waits for the table to load, injects a custom row into the table DOM, and verifies the injected content is visible

Starting URL: https://buggy.justtestit.org/

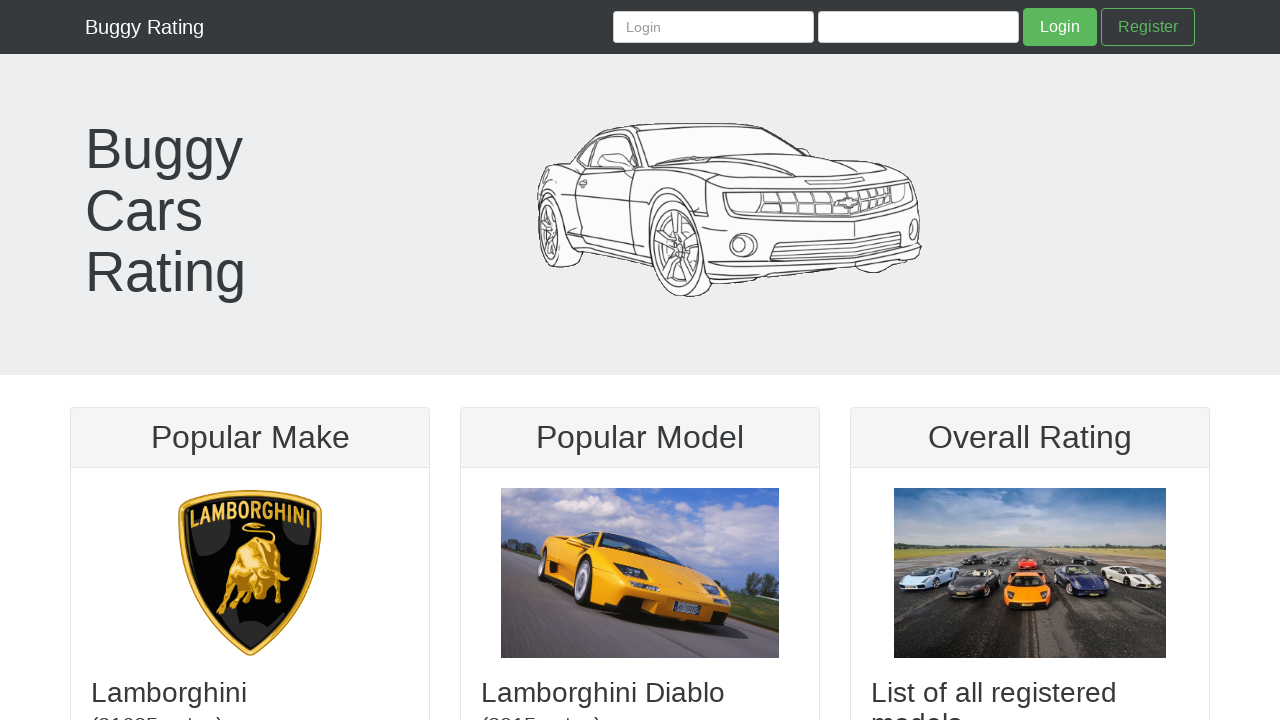

Clicked on 'Overall Rating' link at (1030, 539) on internal:text="Overall Rating List of all"i
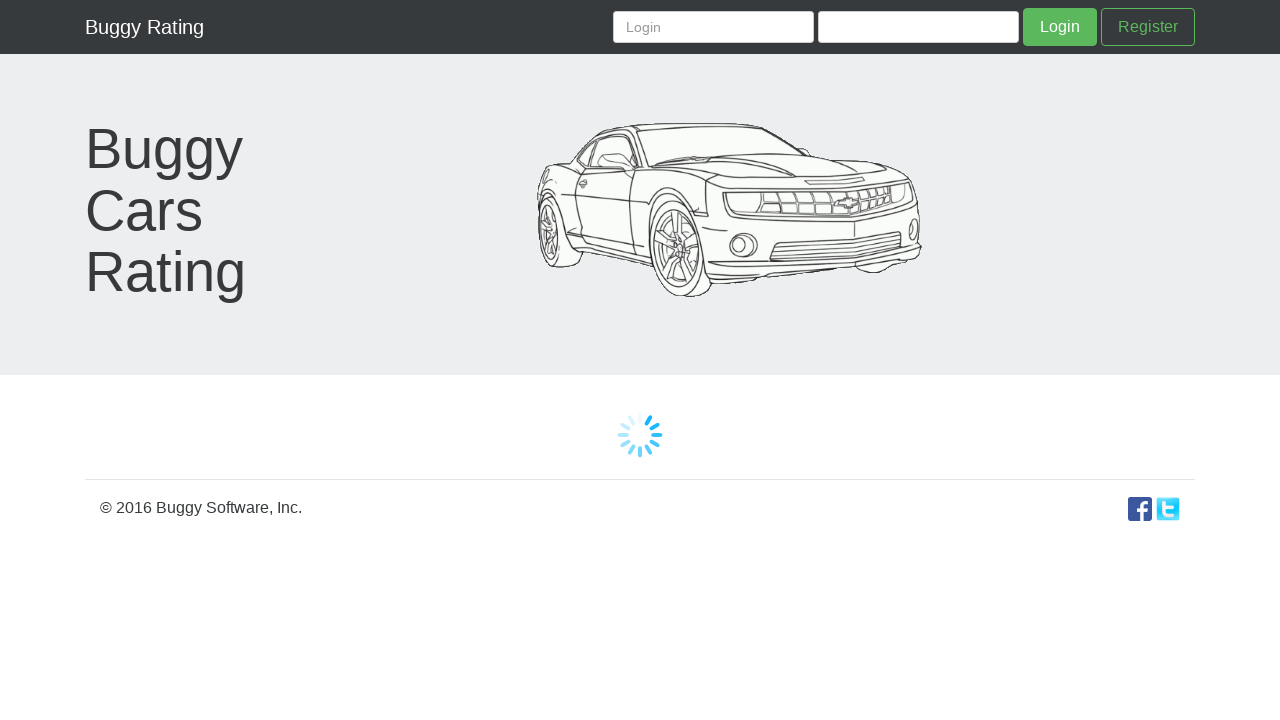

Navigated to Overall Rating page (/overall)
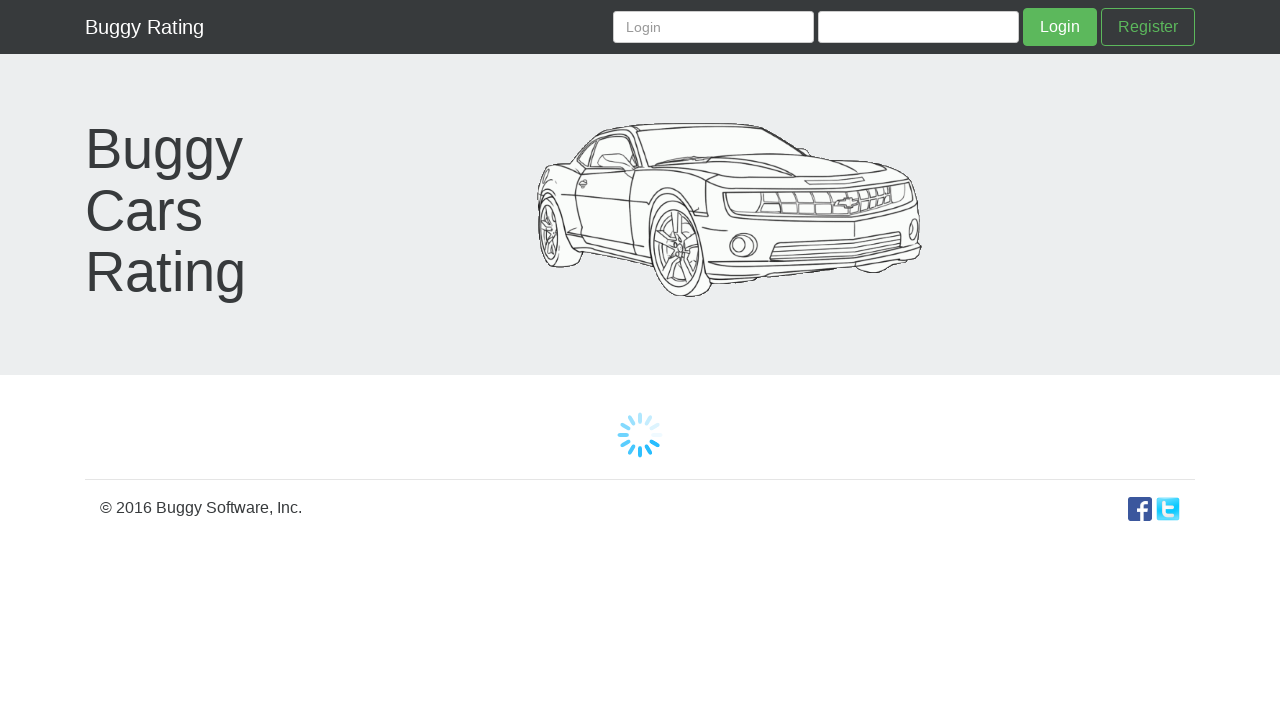

Table body became visible
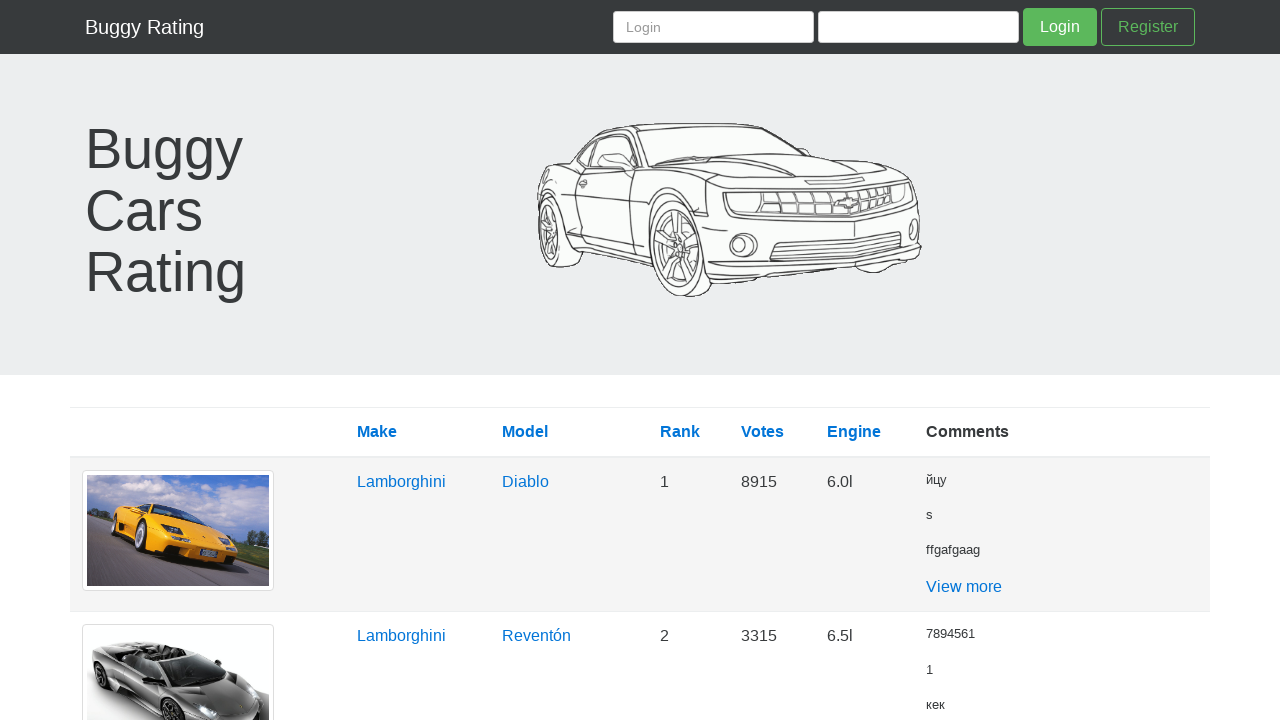

Injected custom row with QA Motors data into table DOM
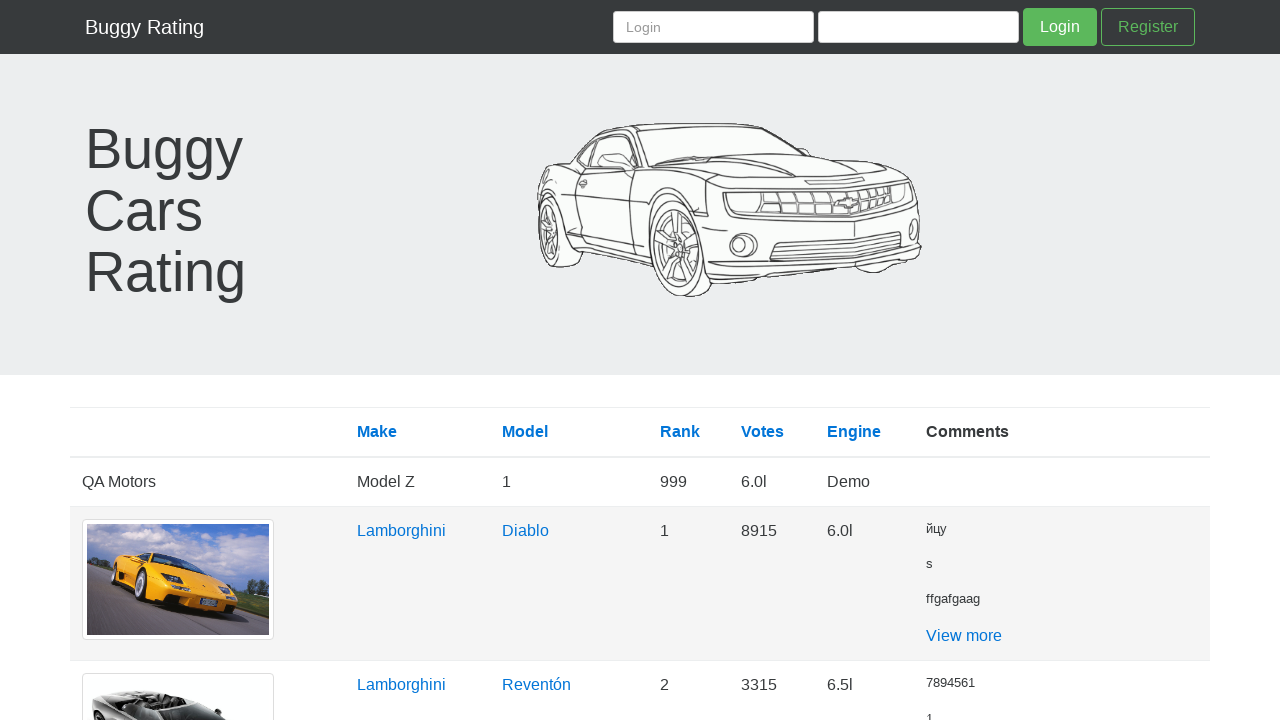

Verified injected row content 'QA Motors' is visible in table
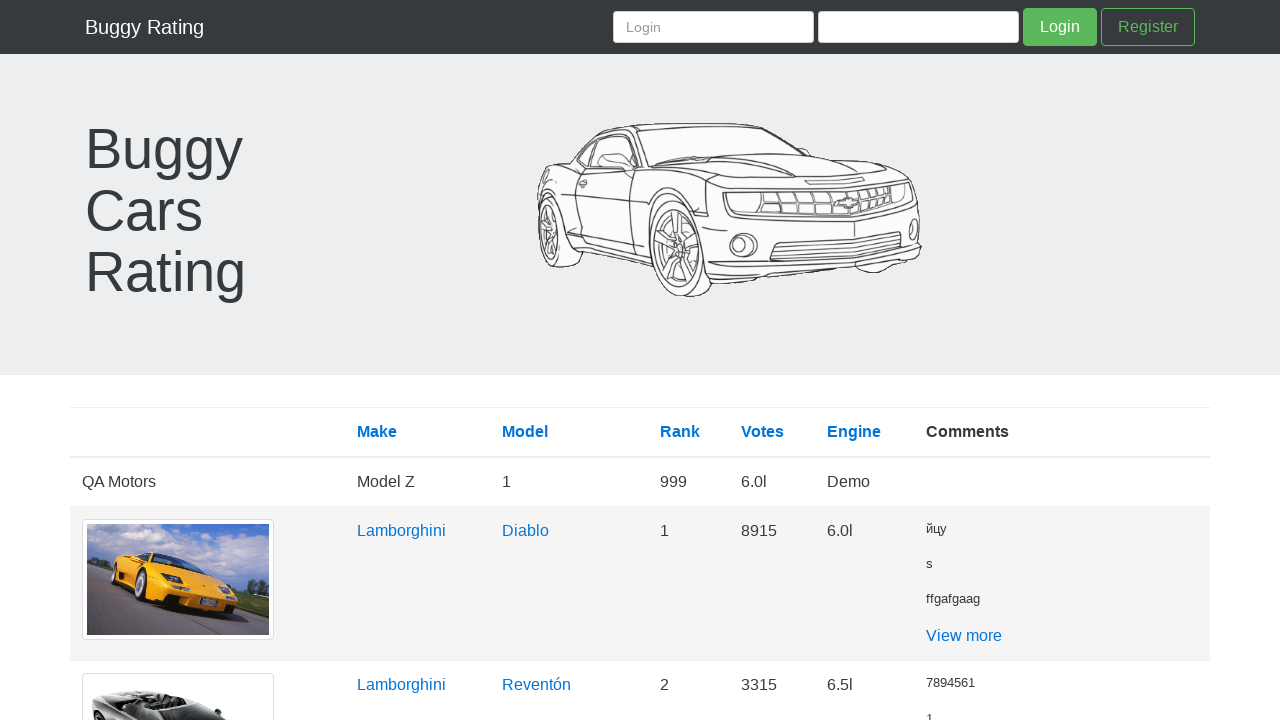

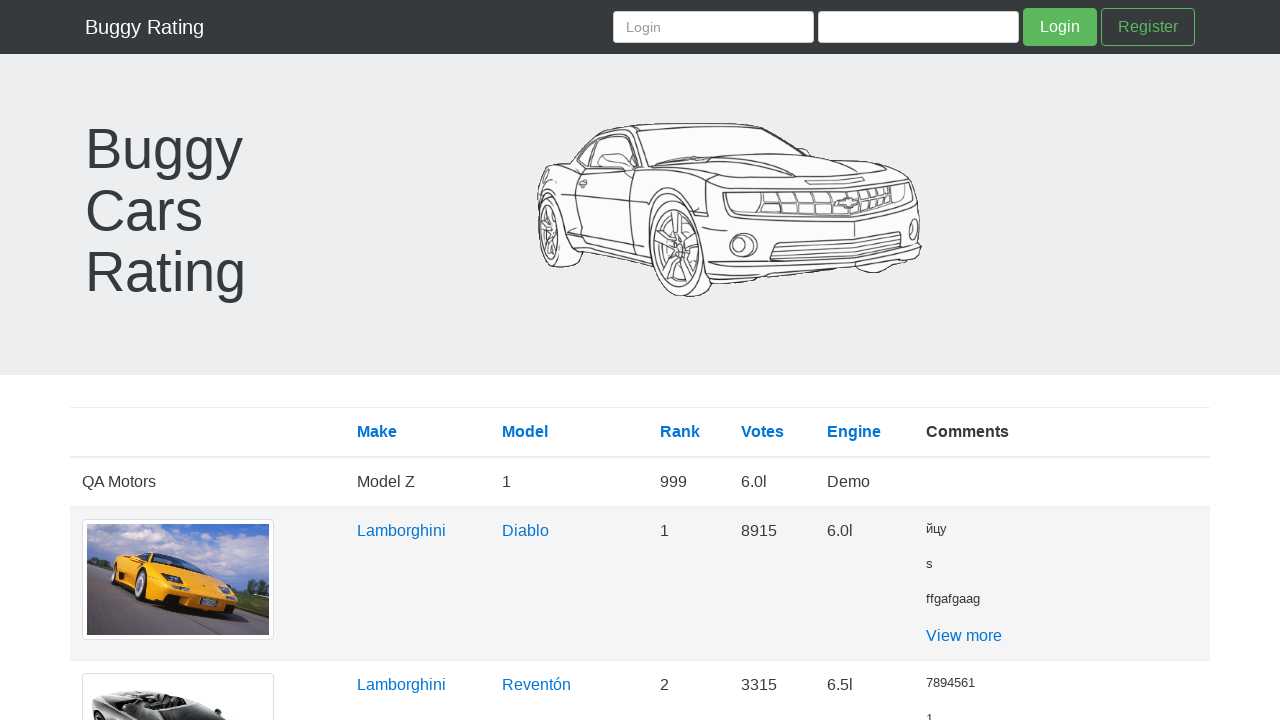